Tests text input functionality by entering text in a form field, clicking a button, and verifying the button text updates

Starting URL: http://uitestingplayground.com/textinput

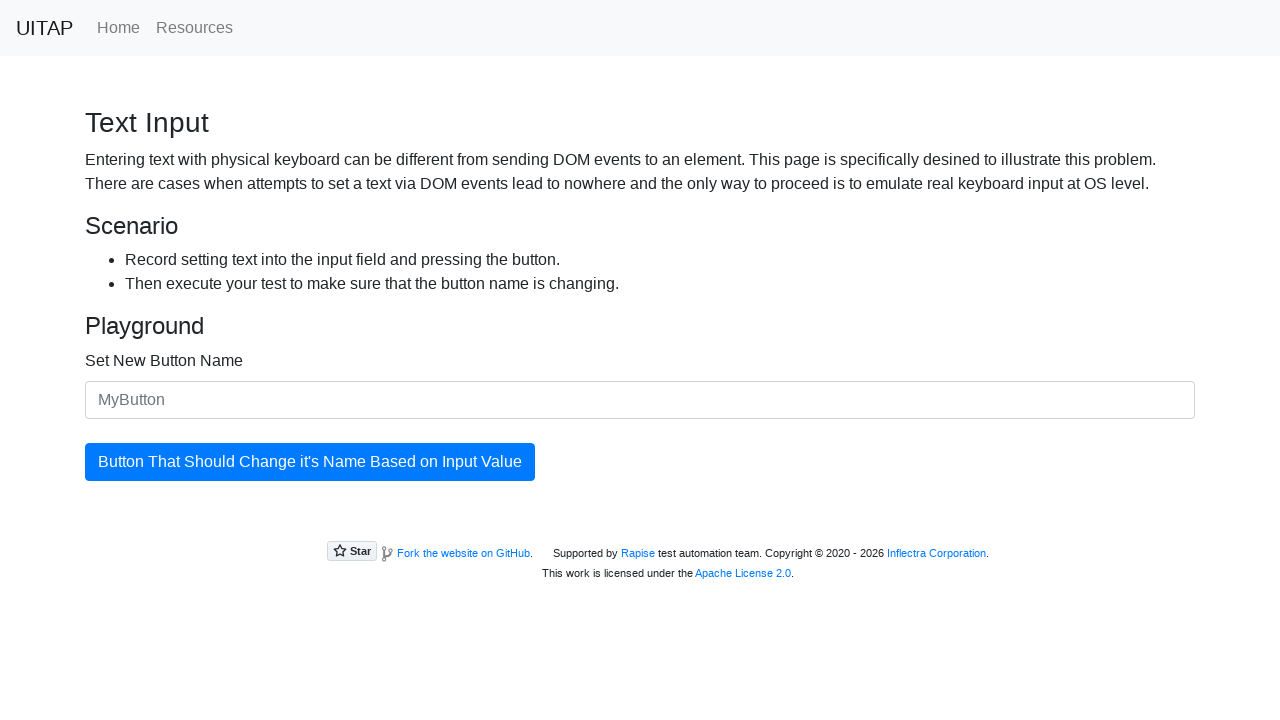

Entered 'SkyPro' in the text input field on input.form-control
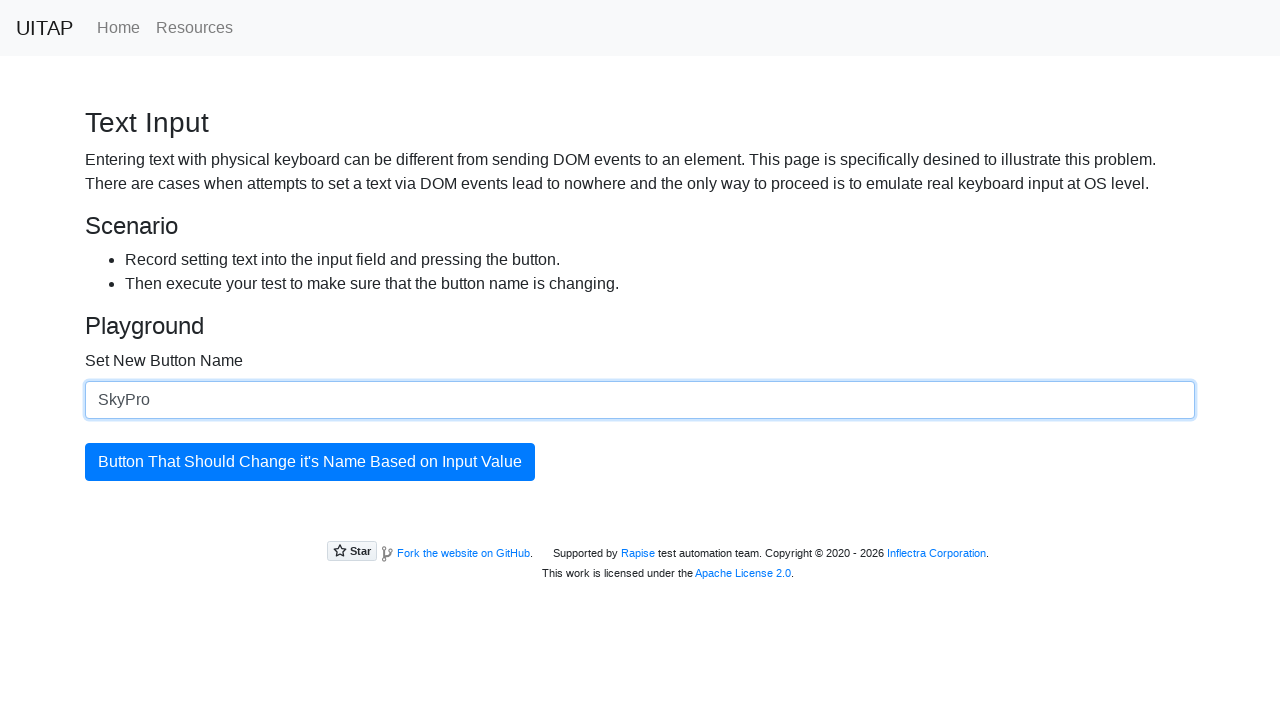

Clicked the button to update its text at (310, 462) on button#updatingButton
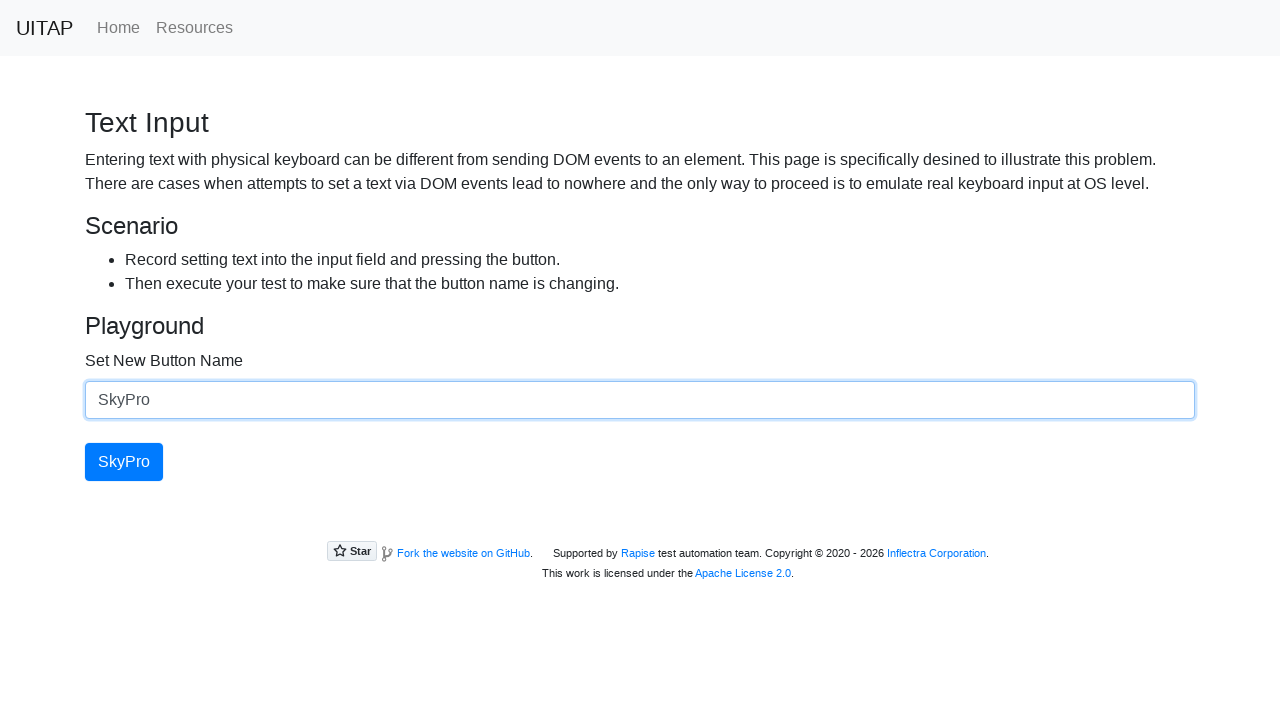

Retrieved updated button text: SkyPro
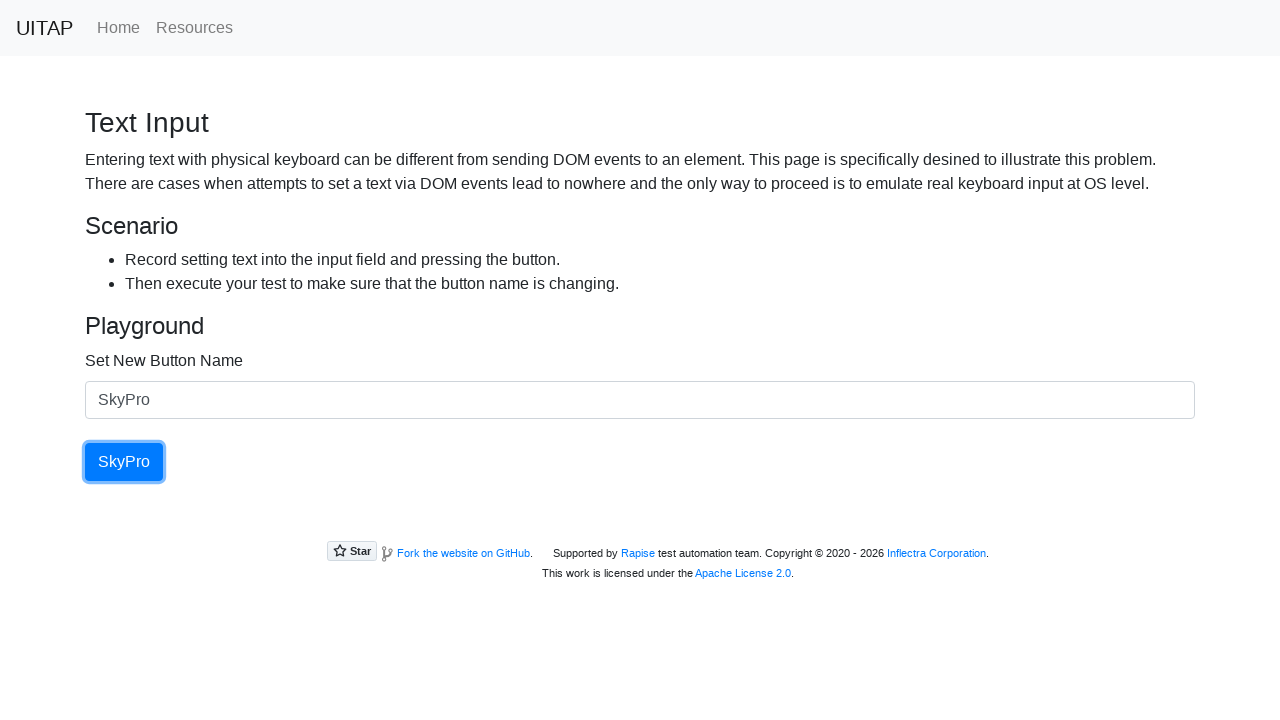

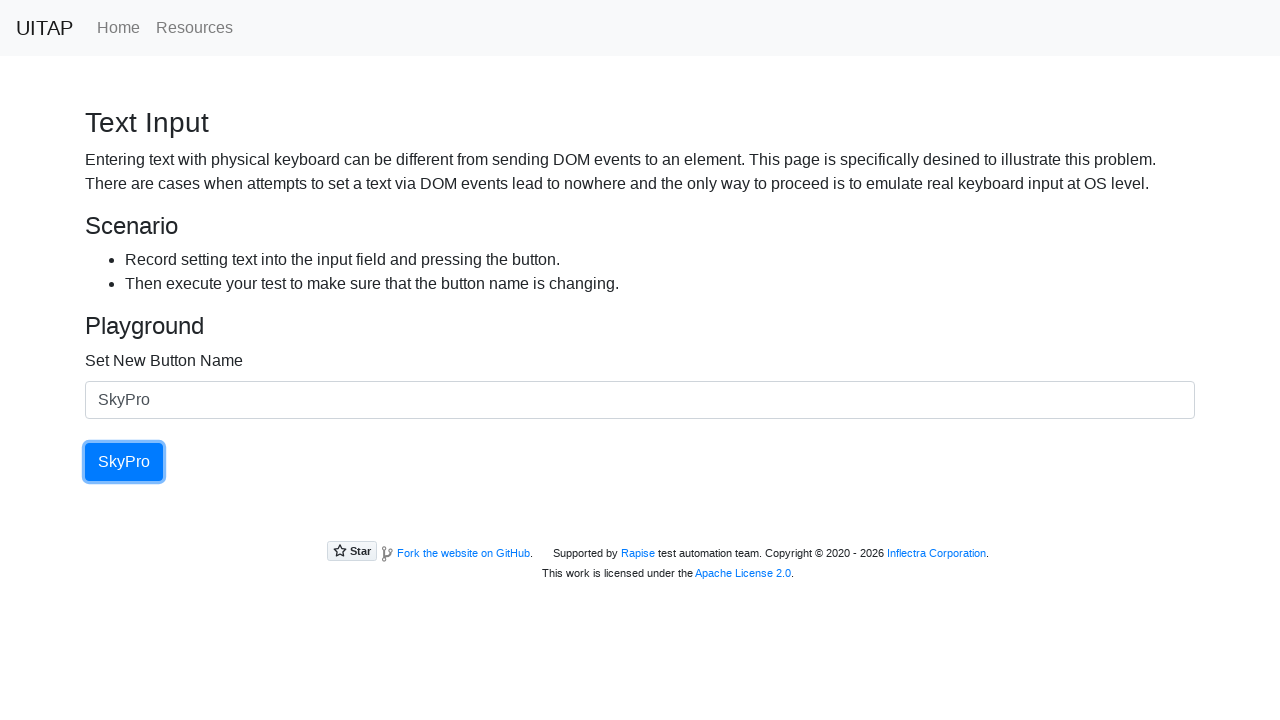